Tests returning a rented cat by setting cookie, entering return ID 2, and verifying success

Starting URL: https://cs1632.appspot.com/

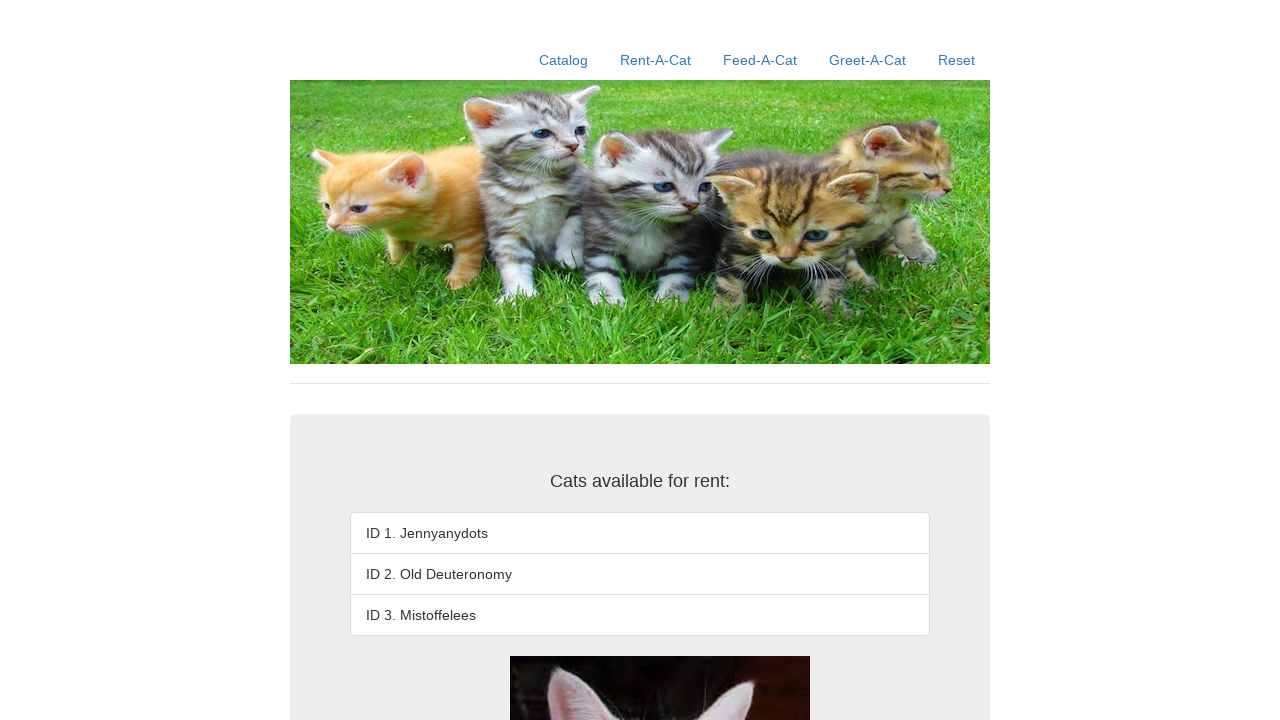

Set cookie to mark cat 2 as rented
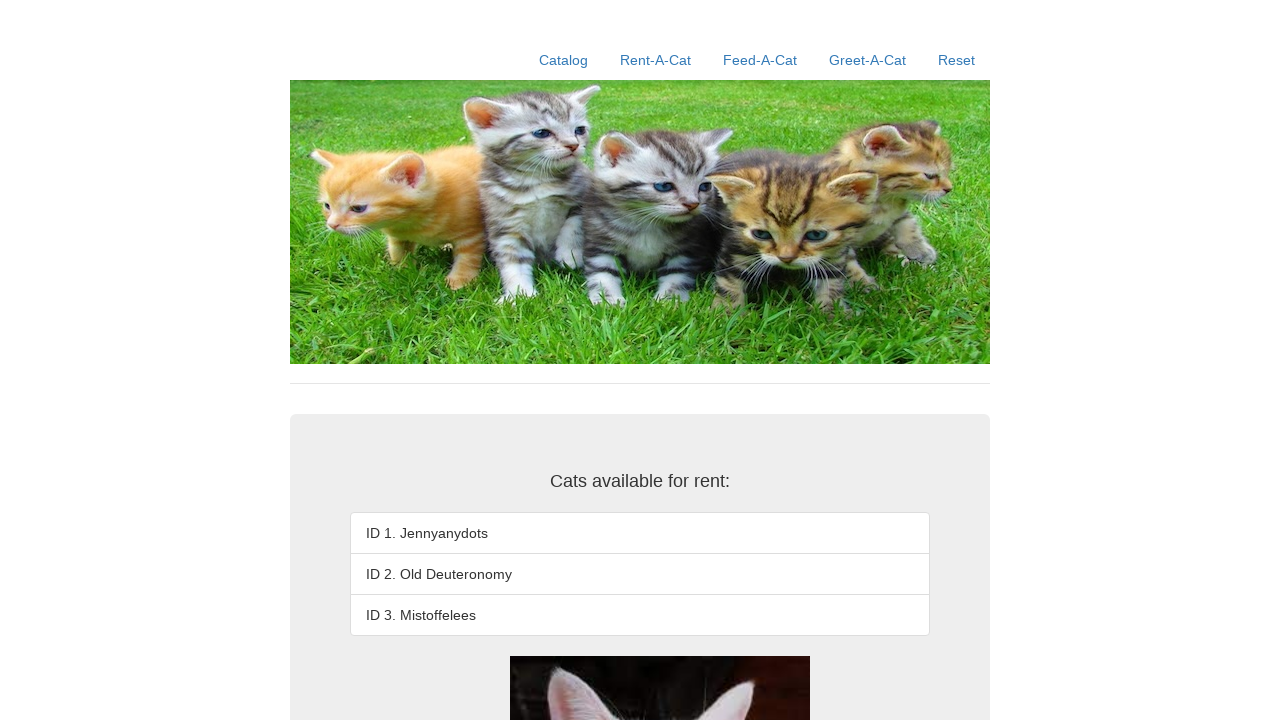

Clicked the Rent-A-Cat link at (656, 60) on a:has-text('Rent-A-Cat')
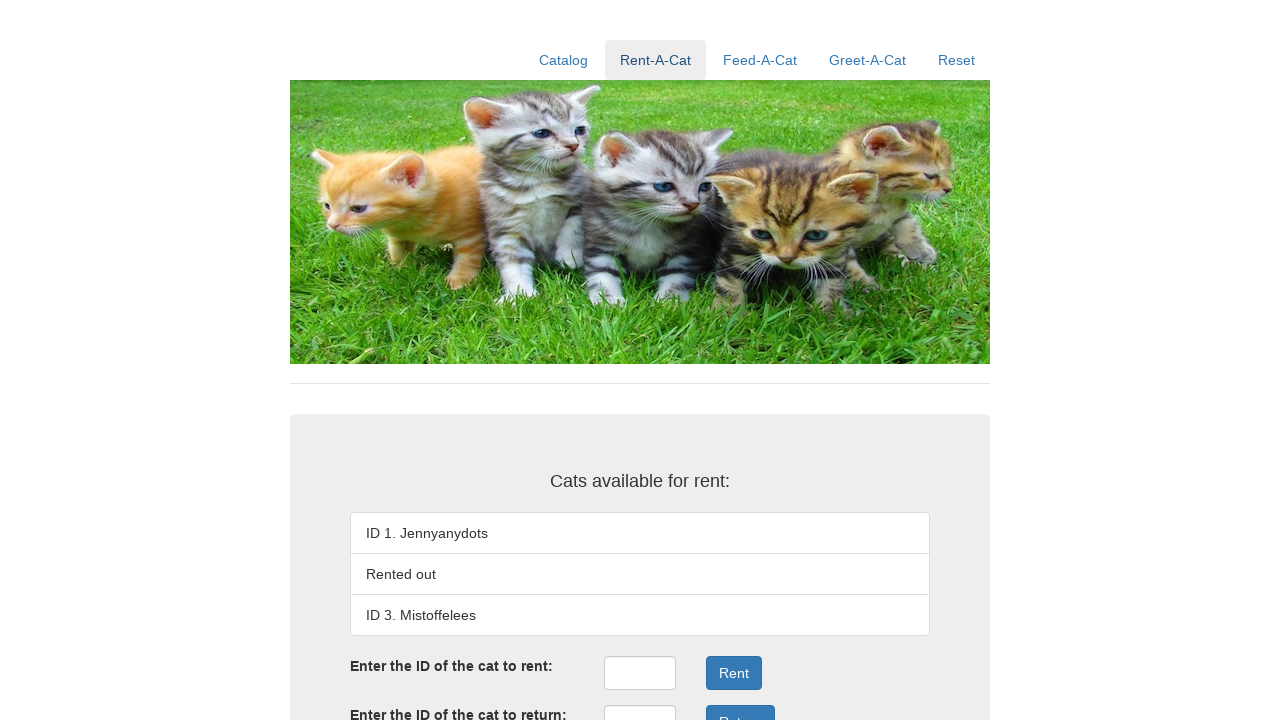

Clicked the return ID input field at (640, 703) on #returnID
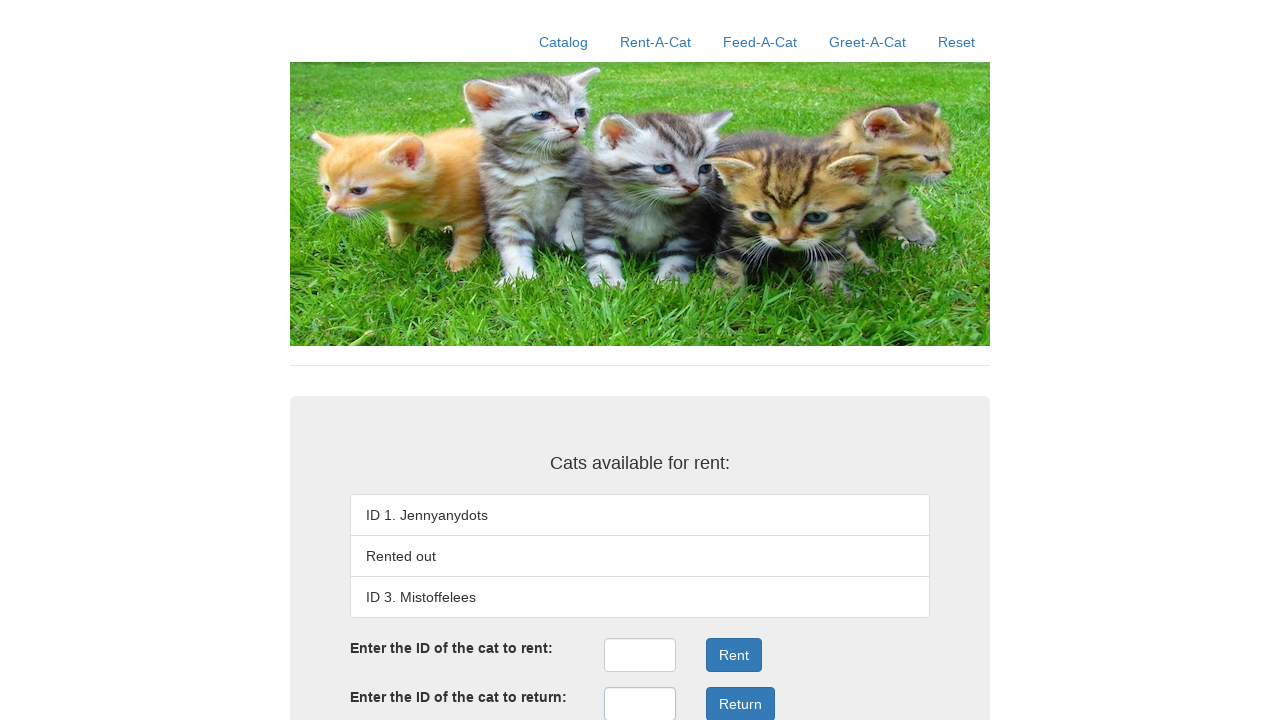

Entered return ID '2' in the input field on #returnID
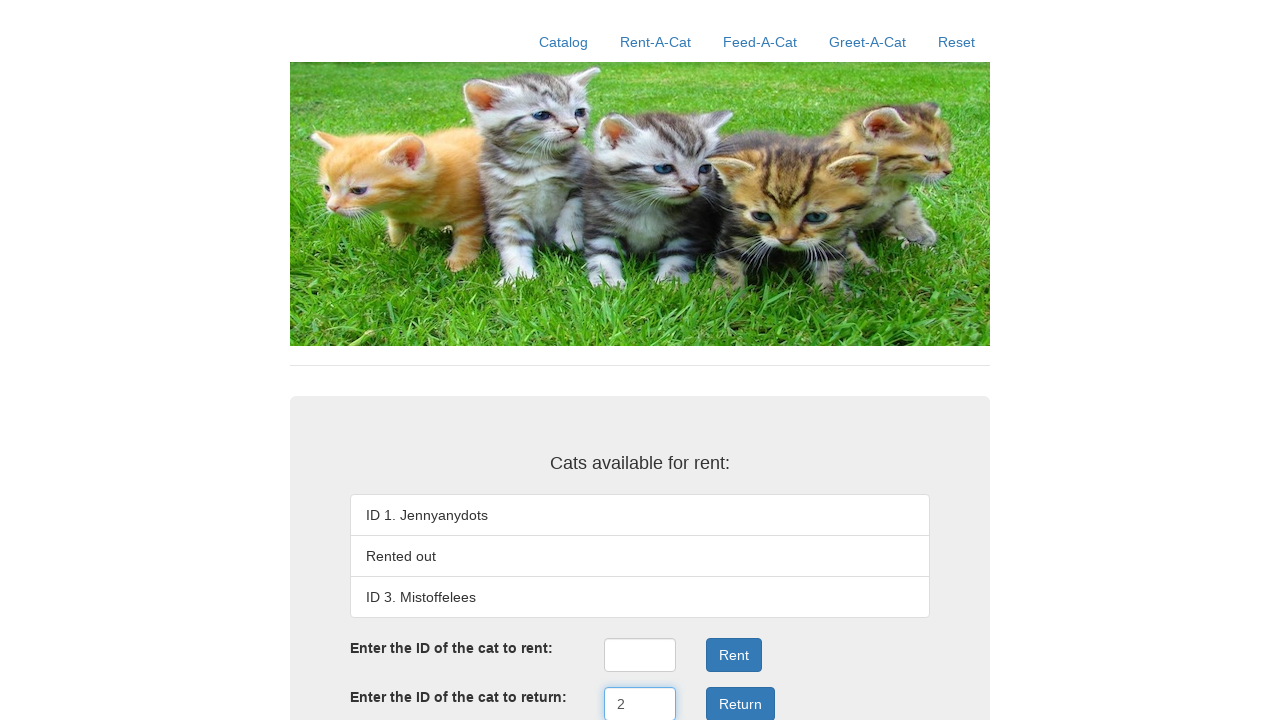

Clicked the Return button at (740, 703) on button:has-text('Return')
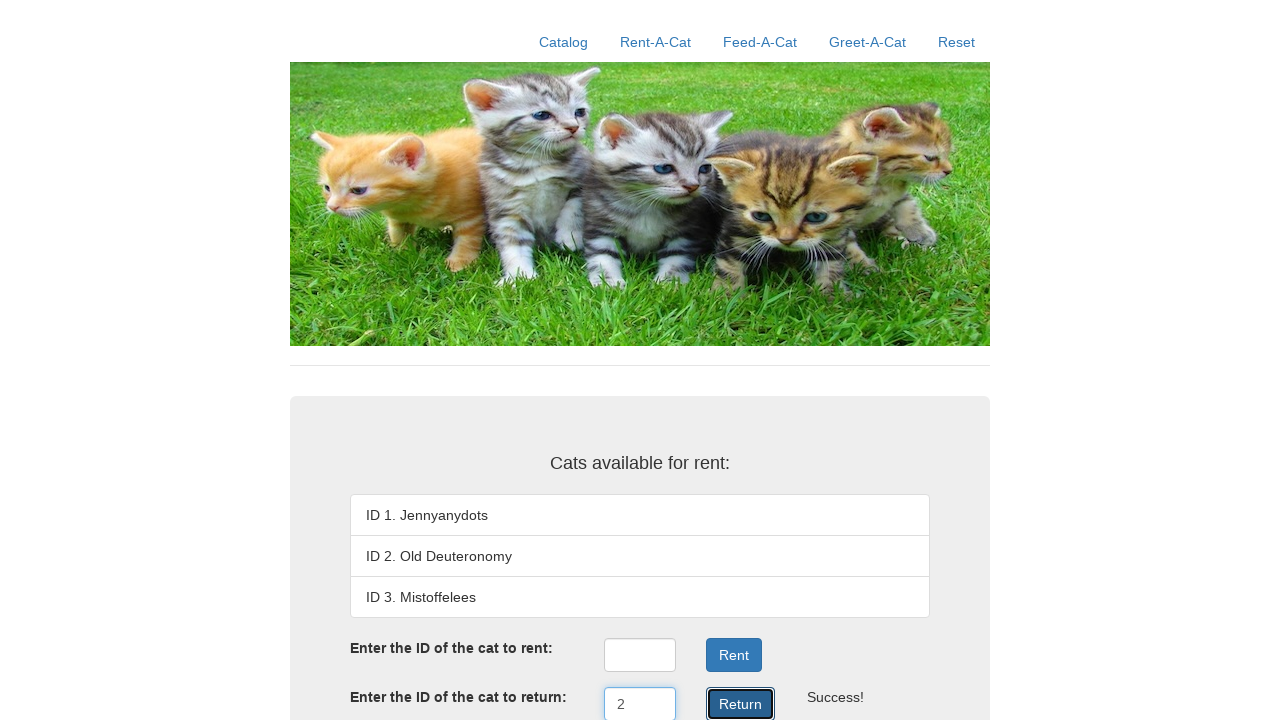

Waited for return result element to load
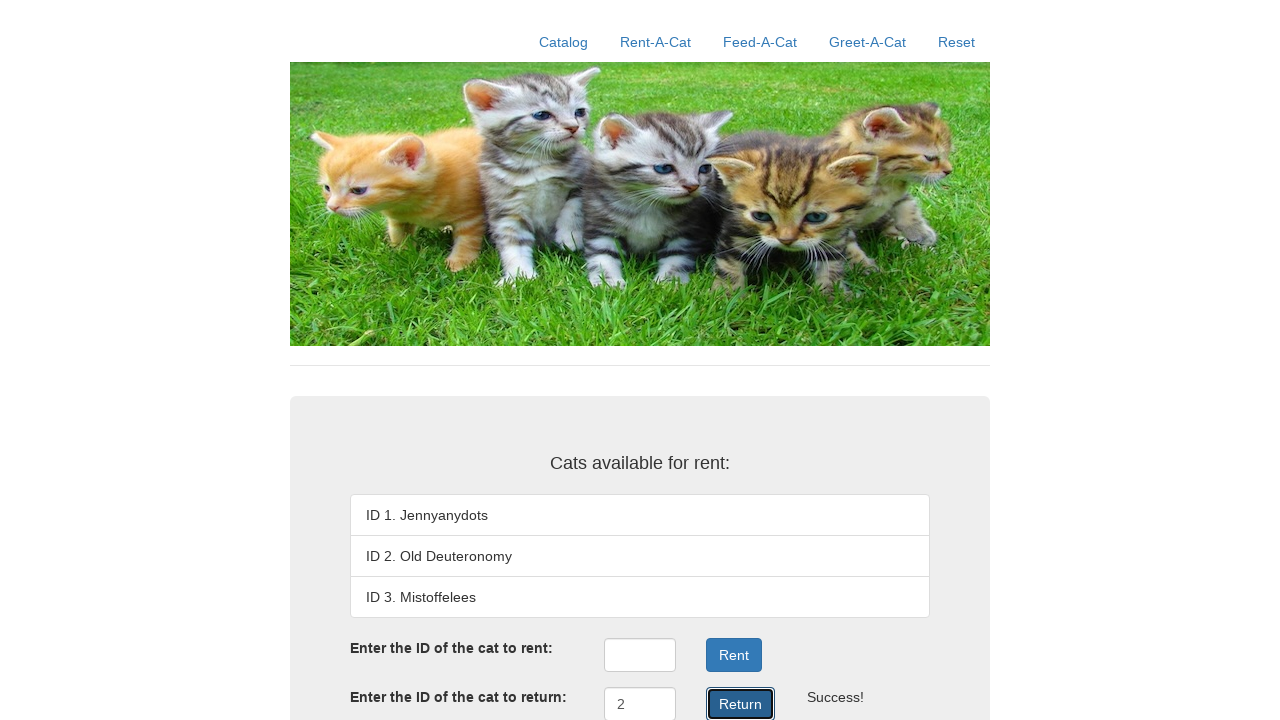

Verified first cat listing: ID 1. Jennyanydots
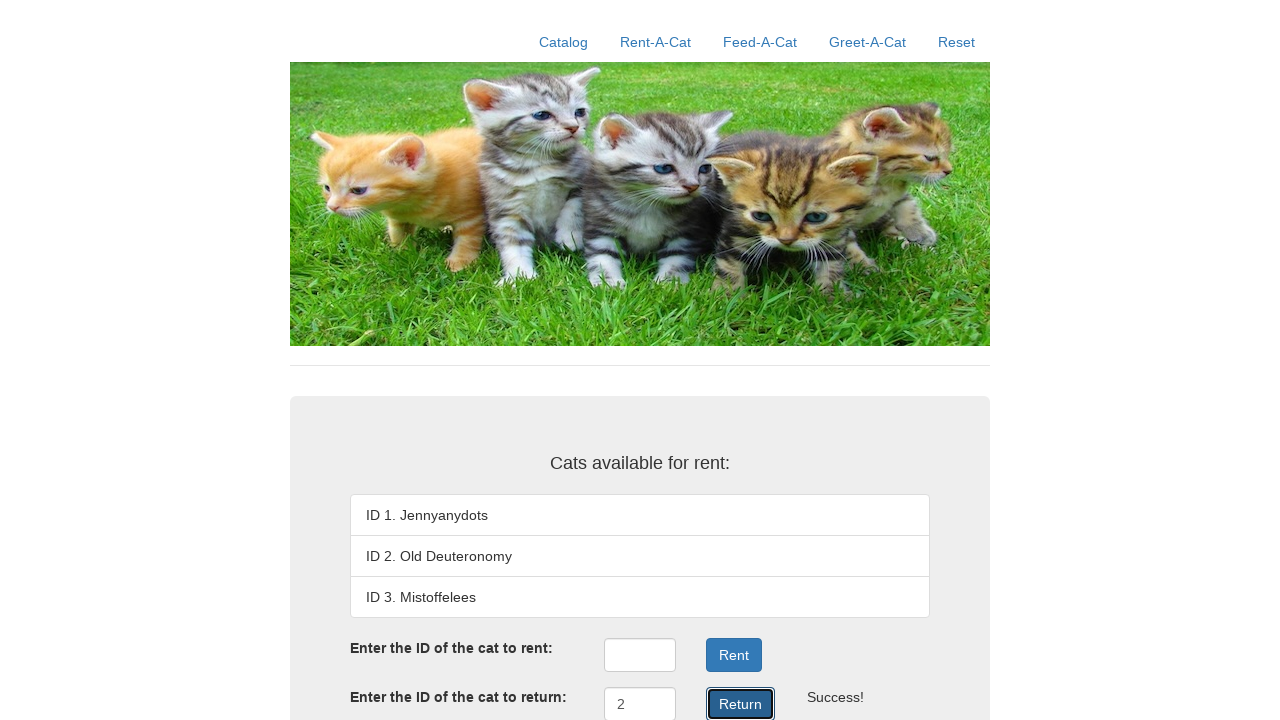

Verified second cat listing: ID 2. Old Deuteronomy
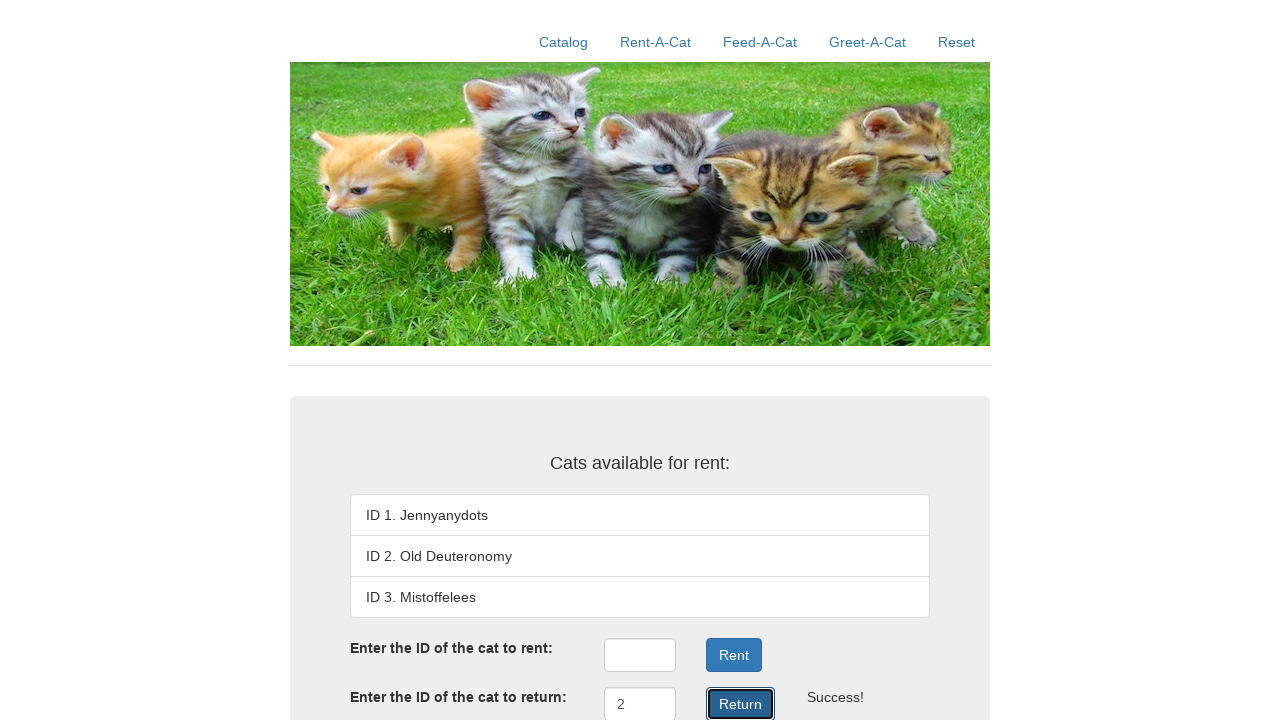

Verified third cat listing: ID 3. Mistoffelees
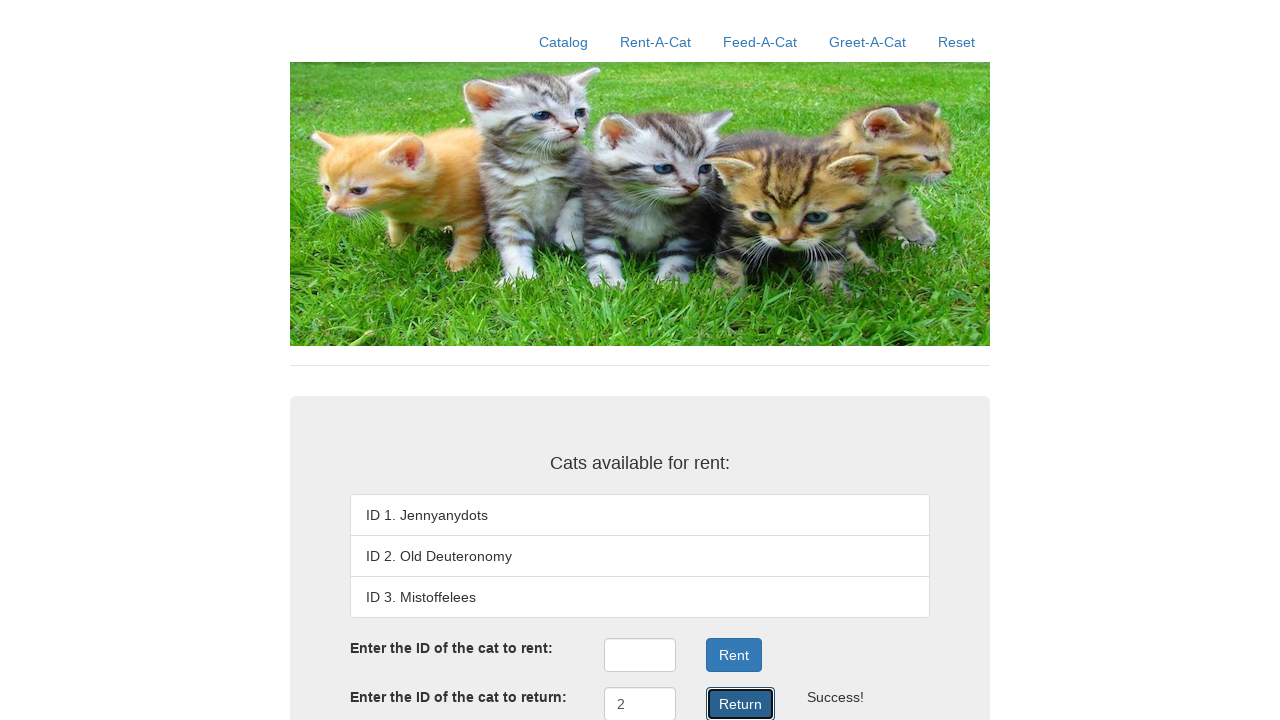

Verified success message displayed
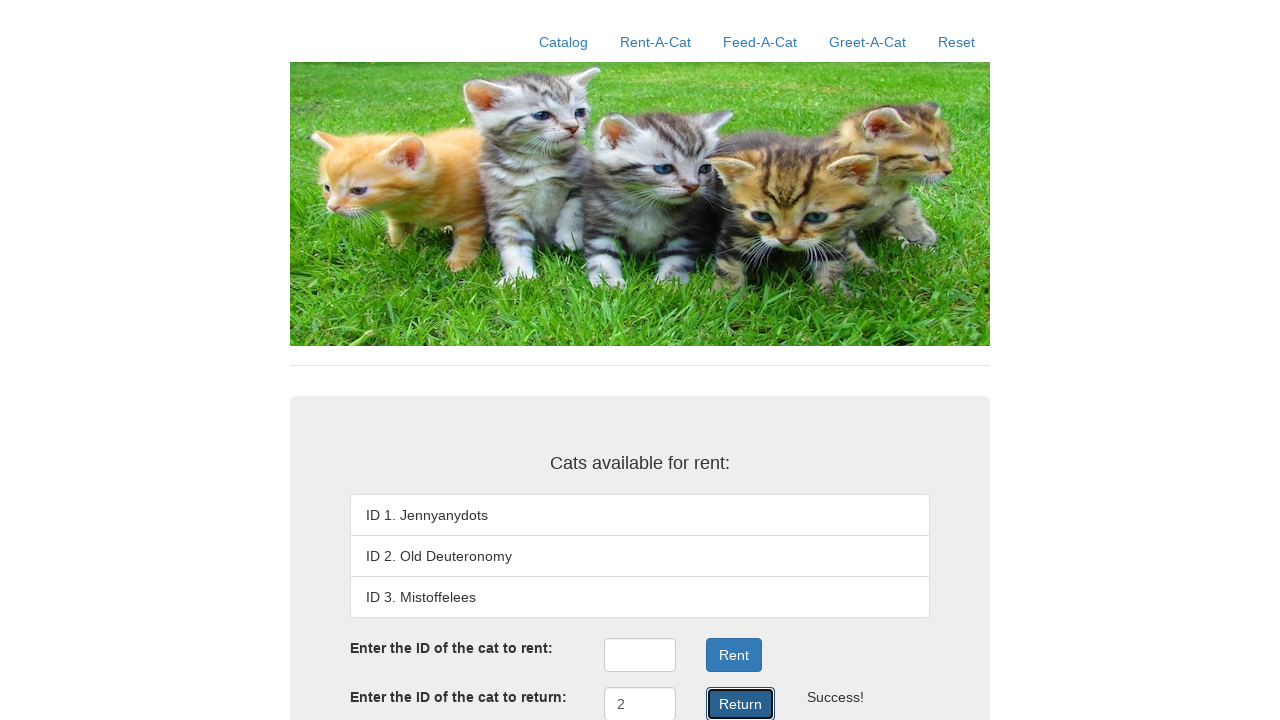

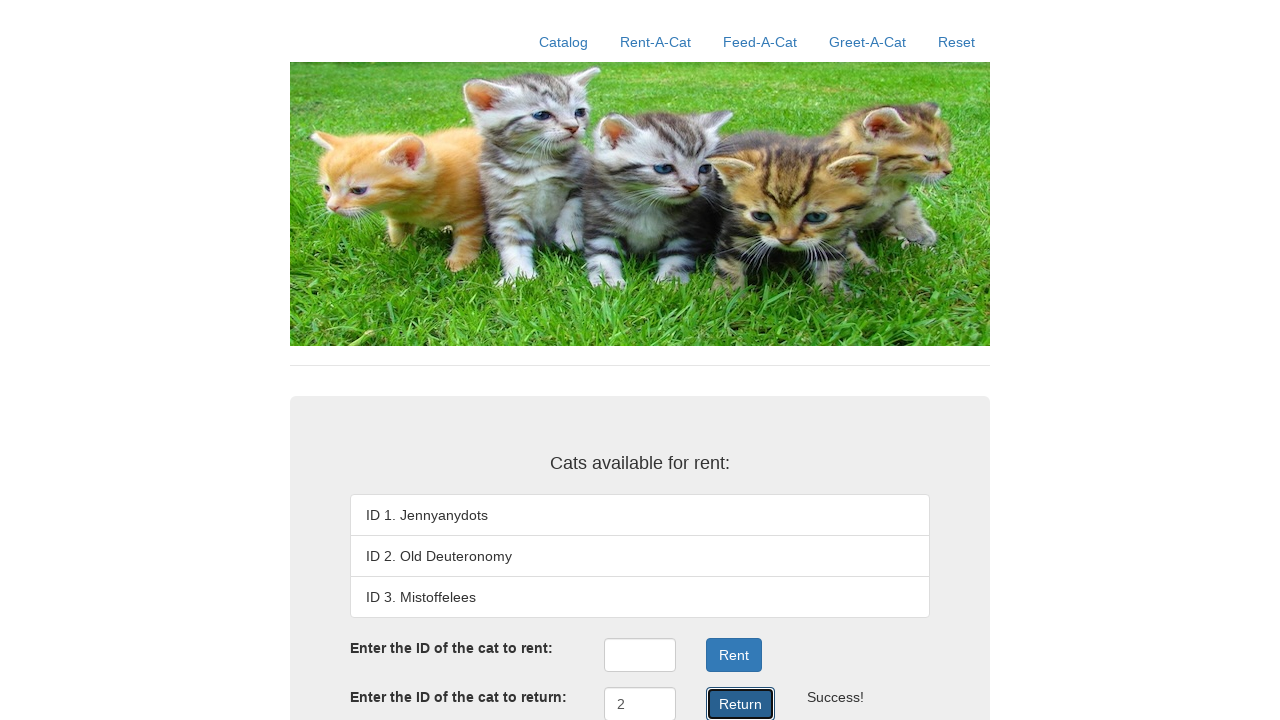